Tests the passenger selection dropdown on SpiceJet website by opening the passengers dropdown and incrementing the adult passenger count multiple times

Starting URL: https://spicejet.com

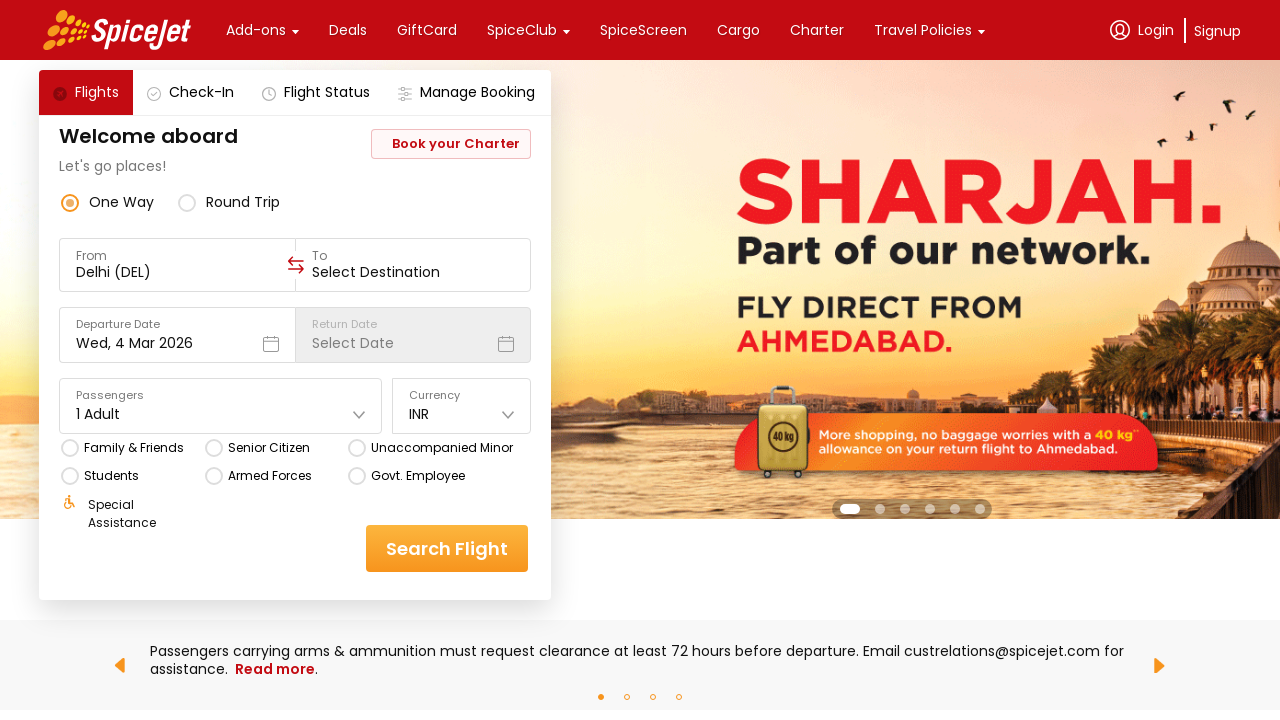

Clicked on Passengers dropdown to open it at (221, 396) on xpath=//div[(text()='Passengers')]
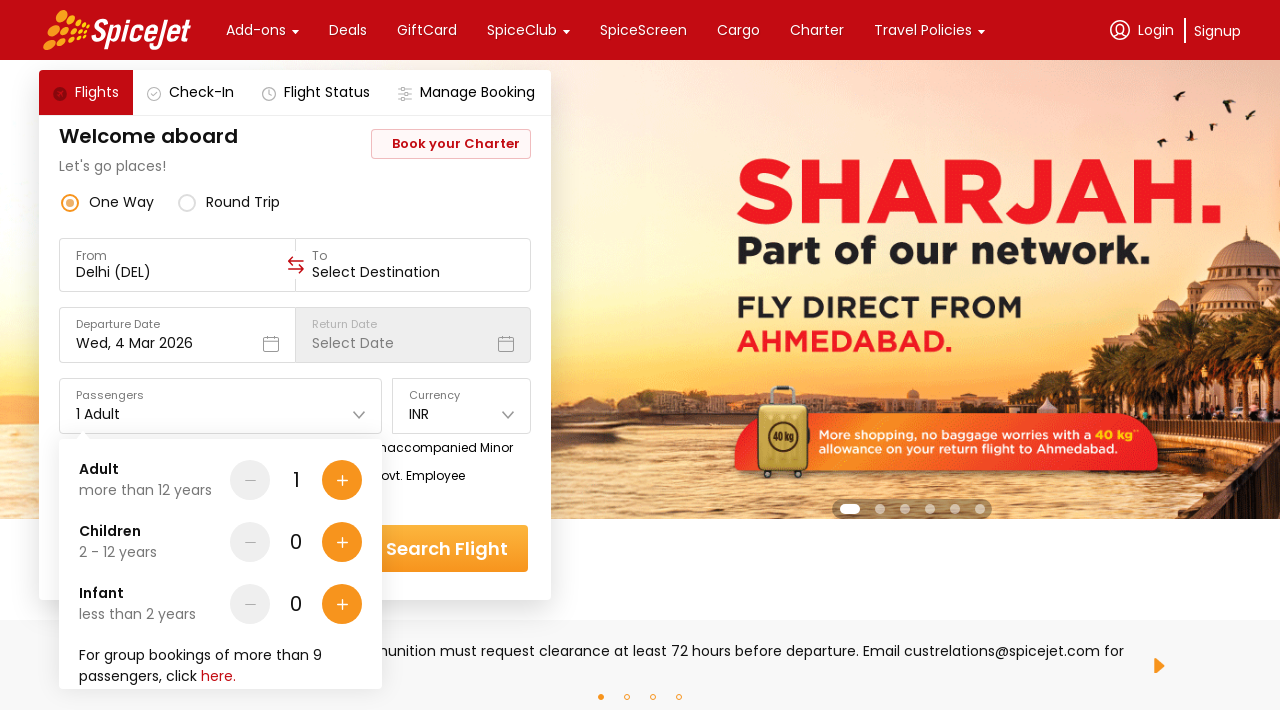

Adult increment button is now visible
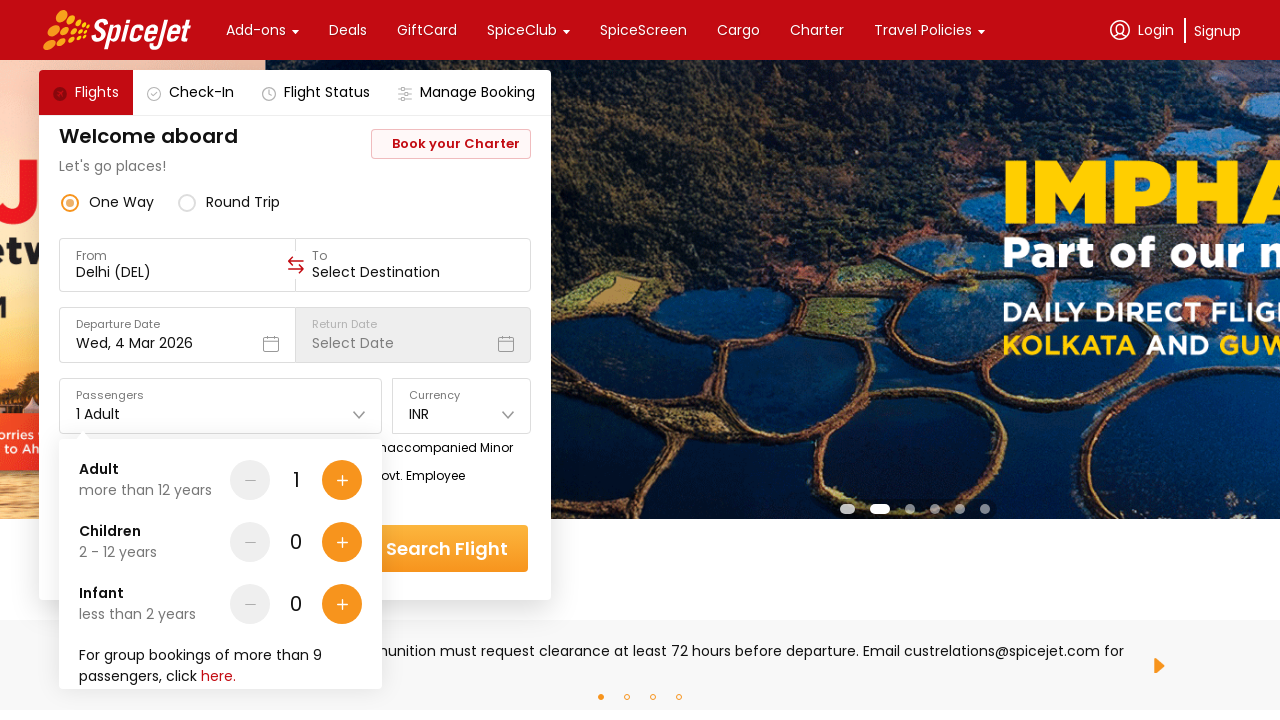

Clicked adult increment button for the first time at (342, 480) on xpath=//div[@data-testid='Adult-testID-plus-one-cta']
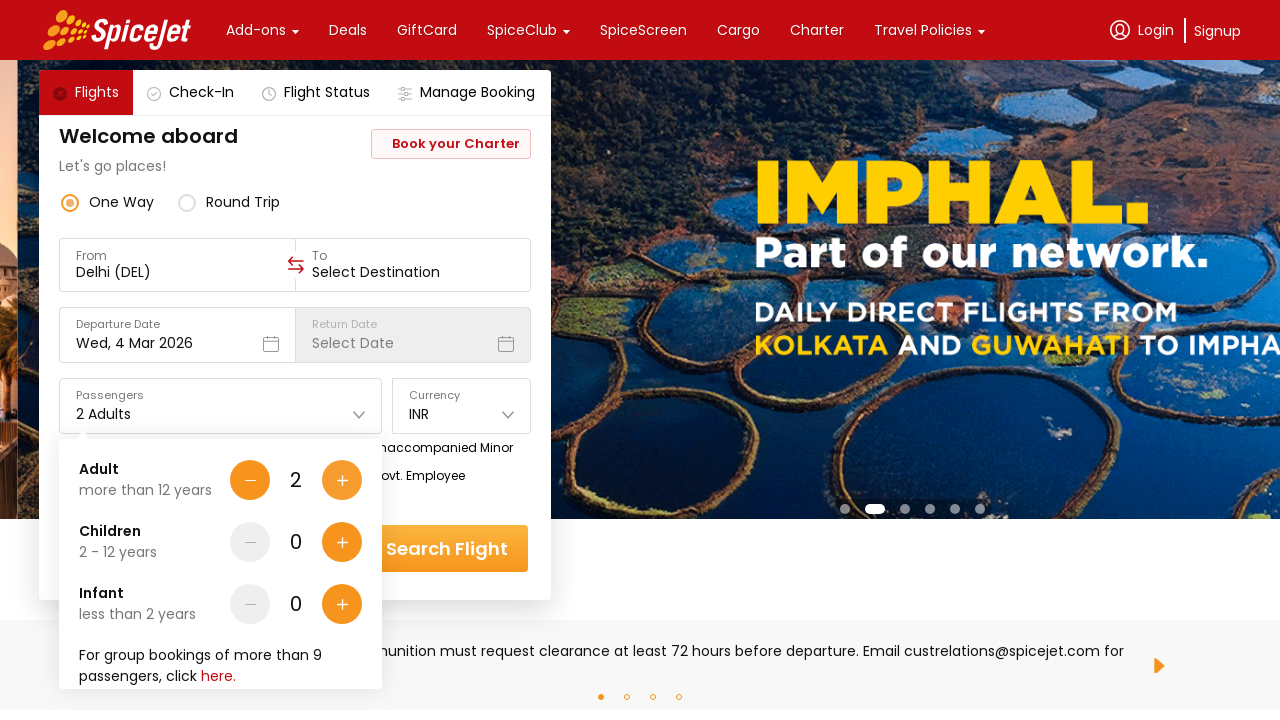

Clicked adult increment button (iteration 1 of 3) at (342, 480) on xpath=//div[@data-testid='Adult-testID-plus-one-cta']
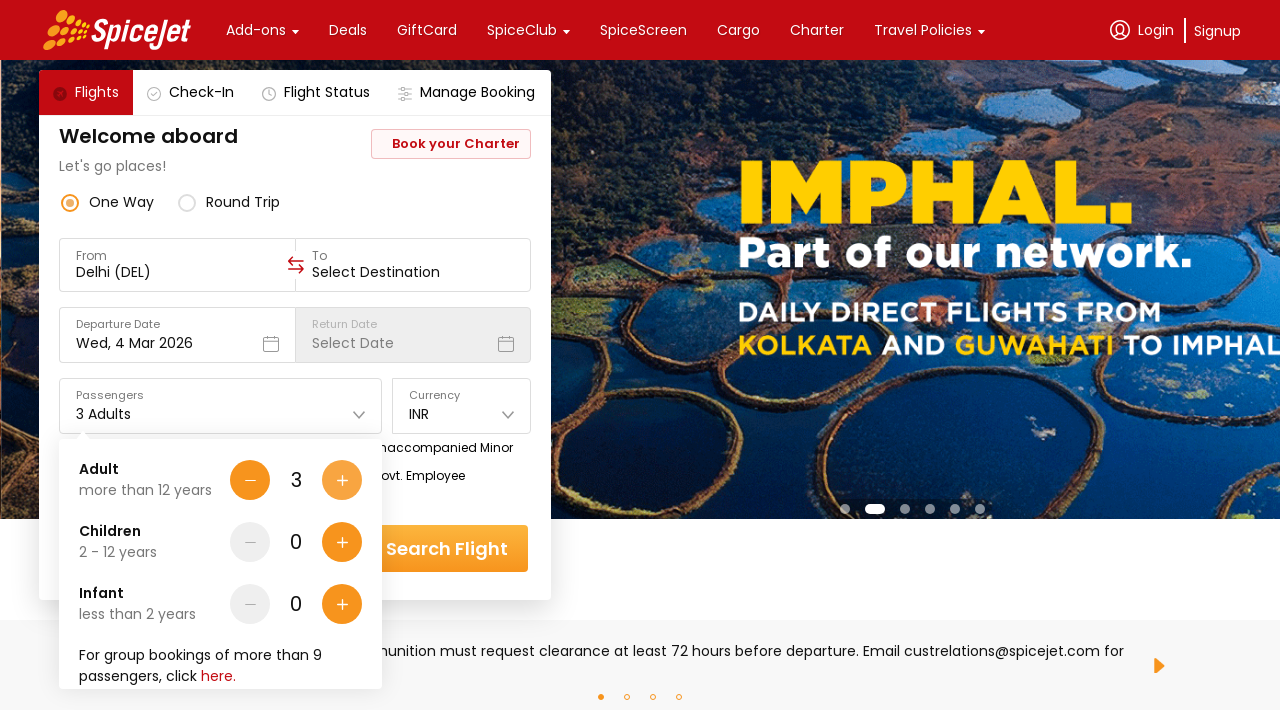

Clicked adult increment button (iteration 2 of 3) at (342, 480) on xpath=//div[@data-testid='Adult-testID-plus-one-cta']
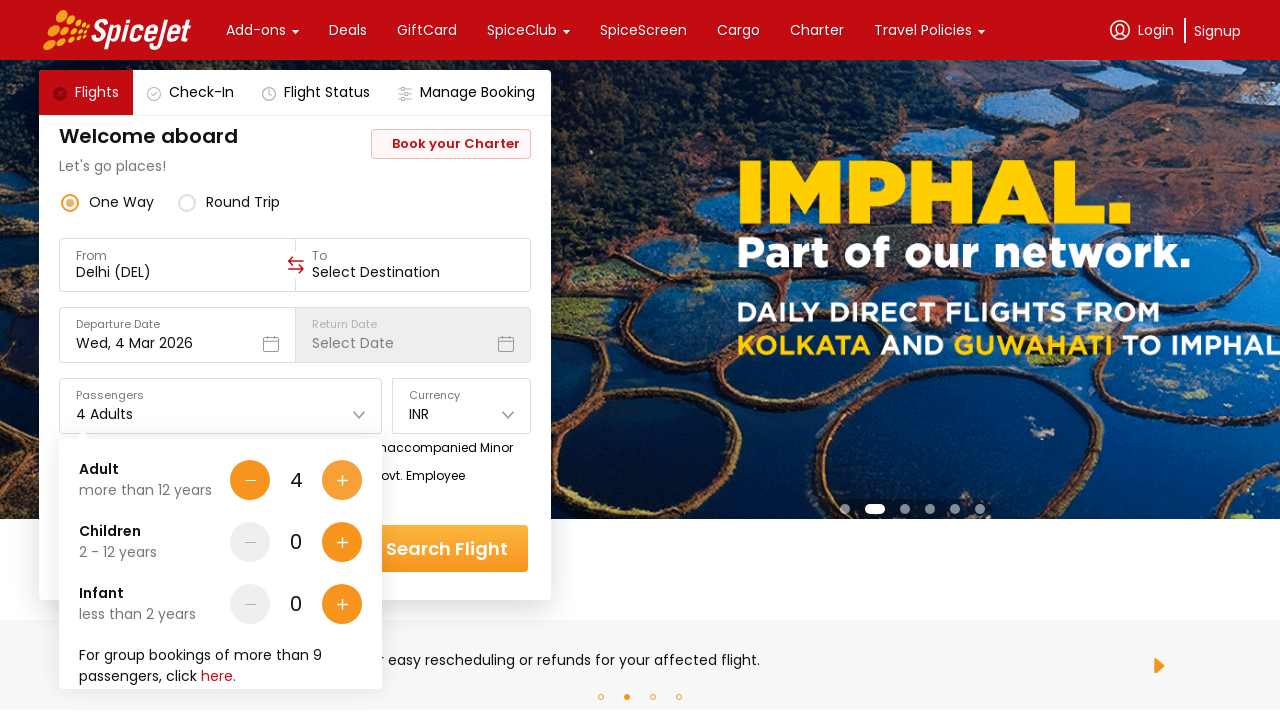

Clicked adult increment button (iteration 3 of 3) at (342, 480) on xpath=//div[@data-testid='Adult-testID-plus-one-cta']
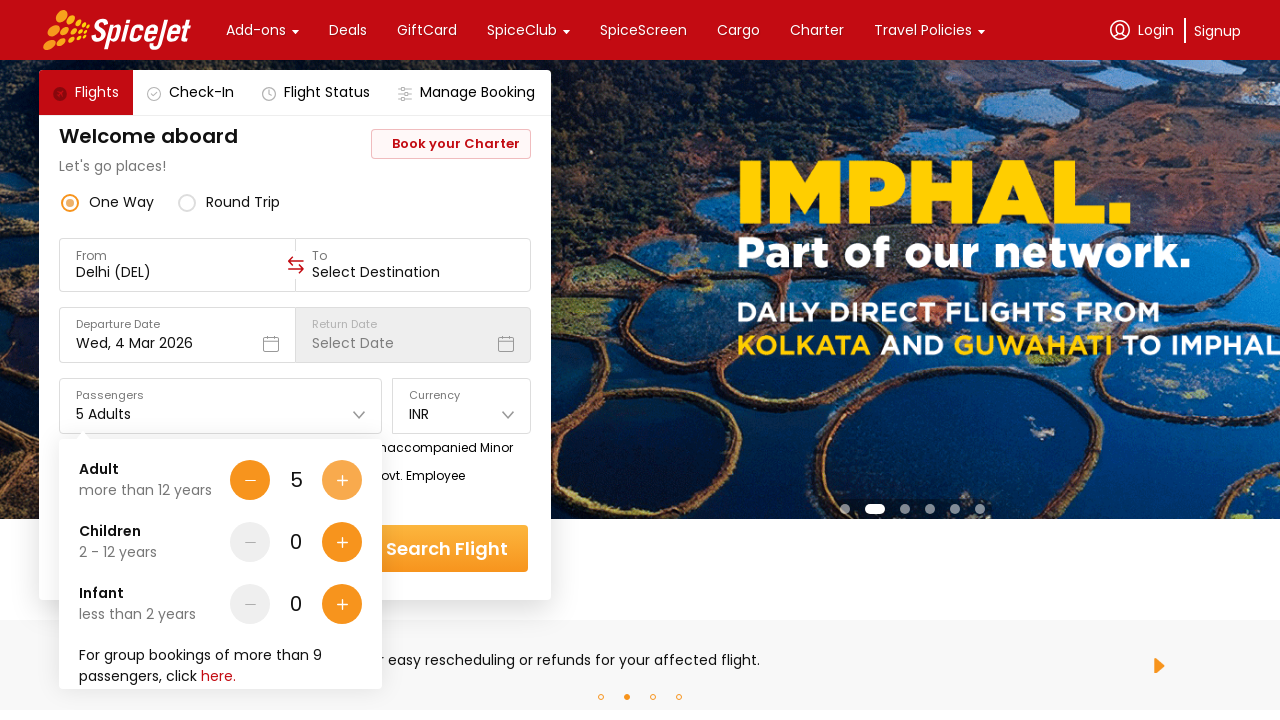

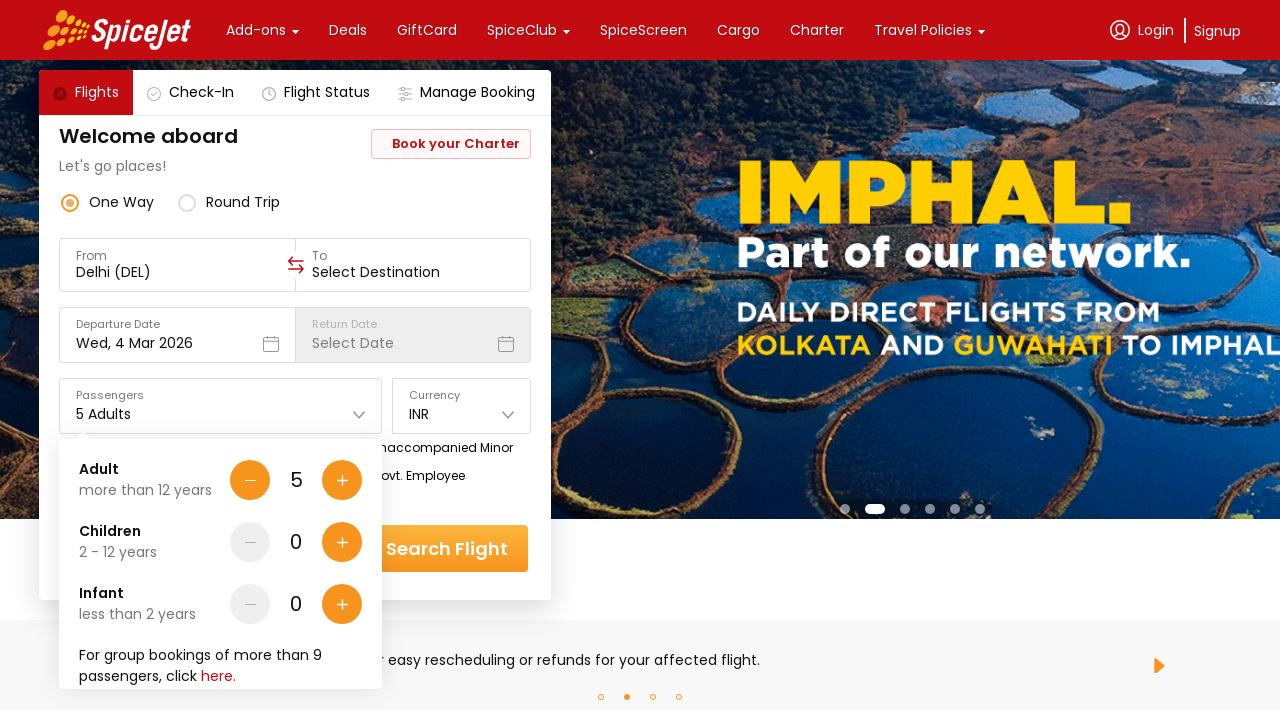